Tests dropdown menu selection functionality by selecting items using different methods - by visible text and by value

Starting URL: https://www.automationtesting.co.uk/dropdown.html

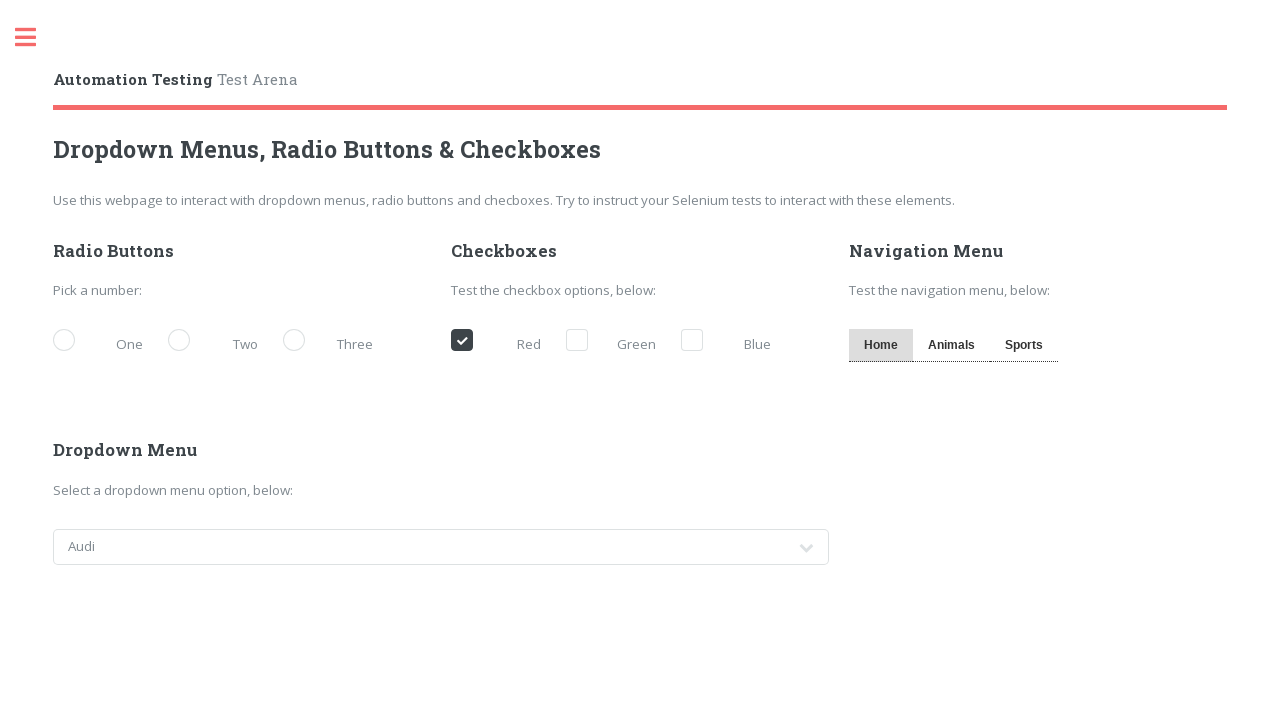

Located dropdown menu with id 'cars'
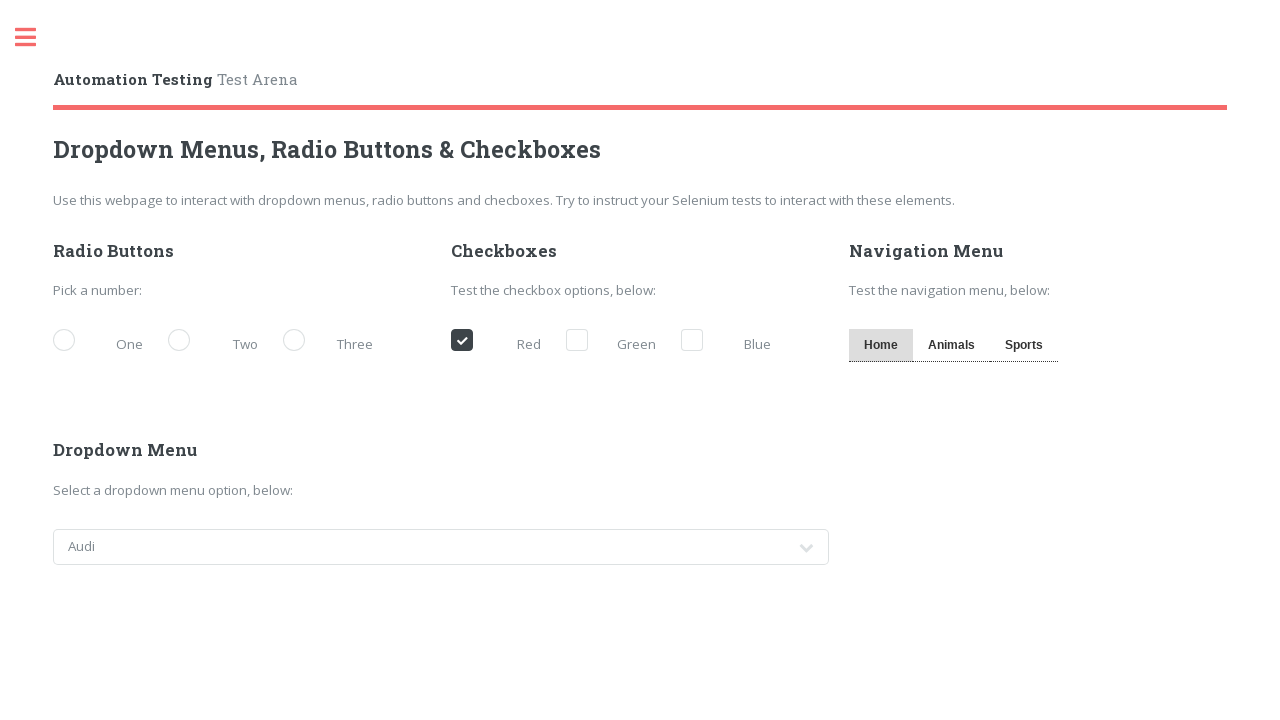

Selected 'Honda' from dropdown by visible text on select#cars
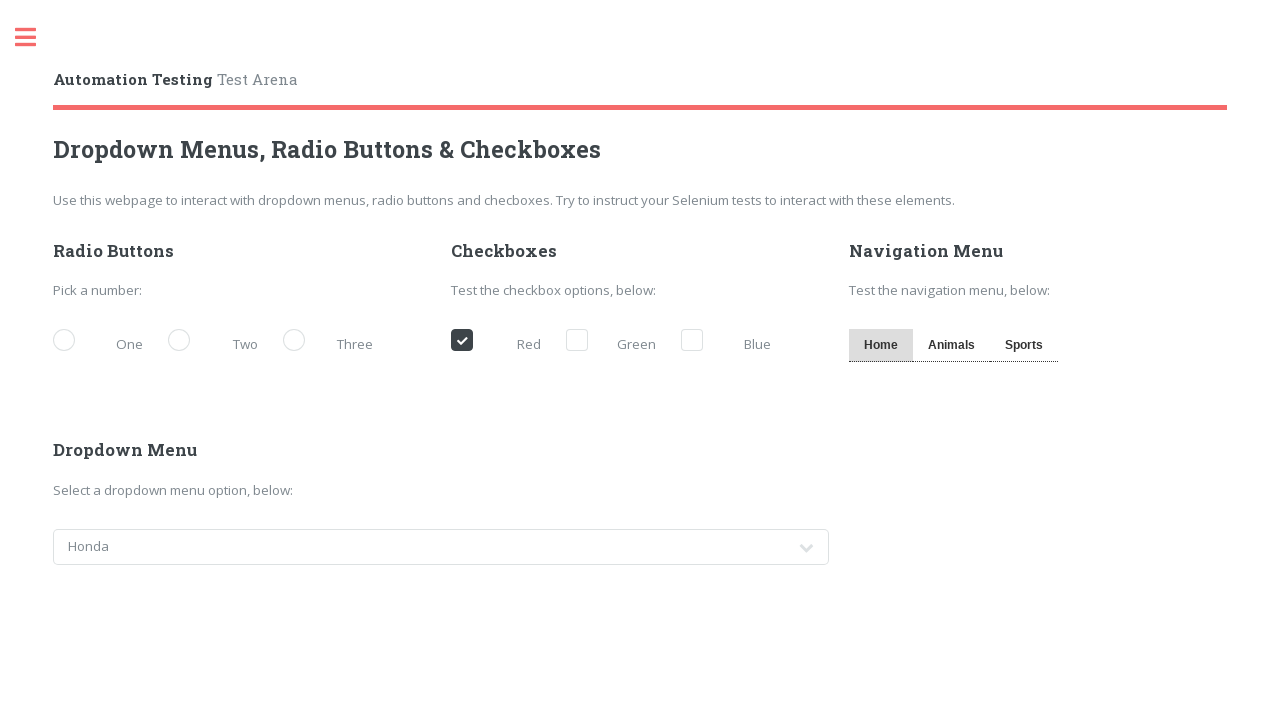

Selected 'Jeep' from dropdown by value attribute on select#cars
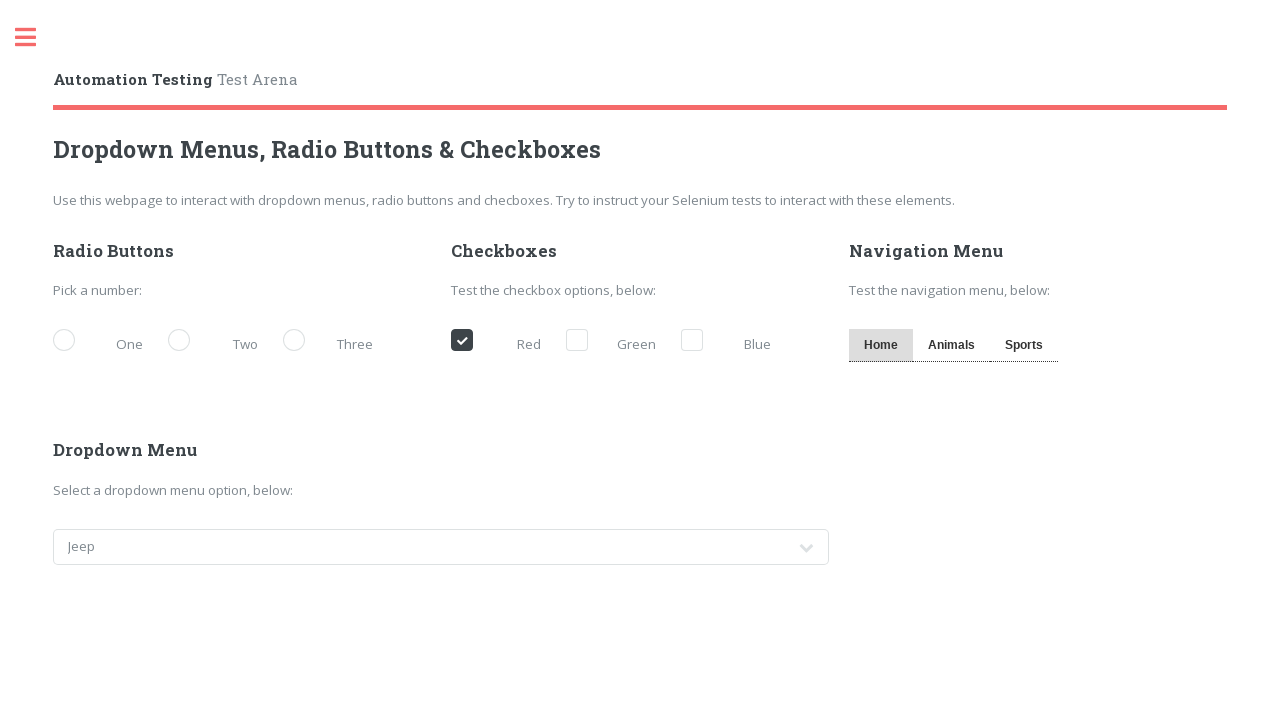

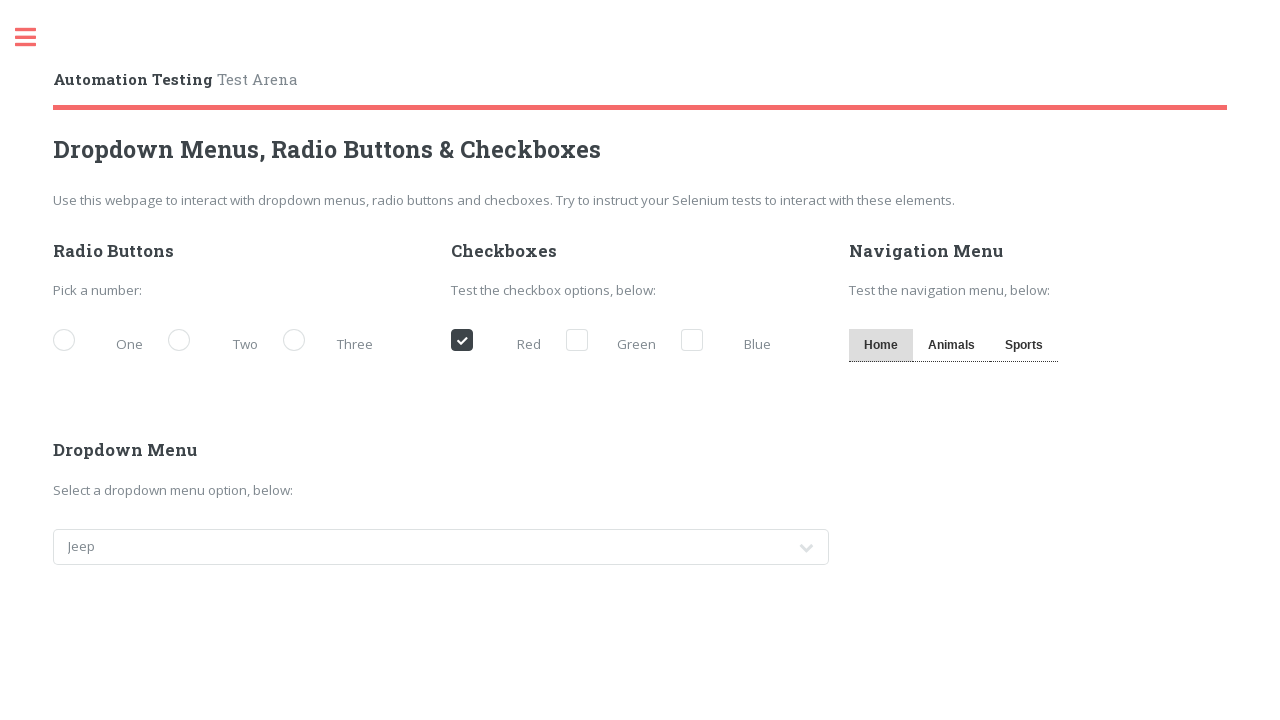